Tests the DS Portal application by clicking the Get Started button and verifying the Home page loads with the Register link visible

Starting URL: https://dsportalapp.herokuapp.com/

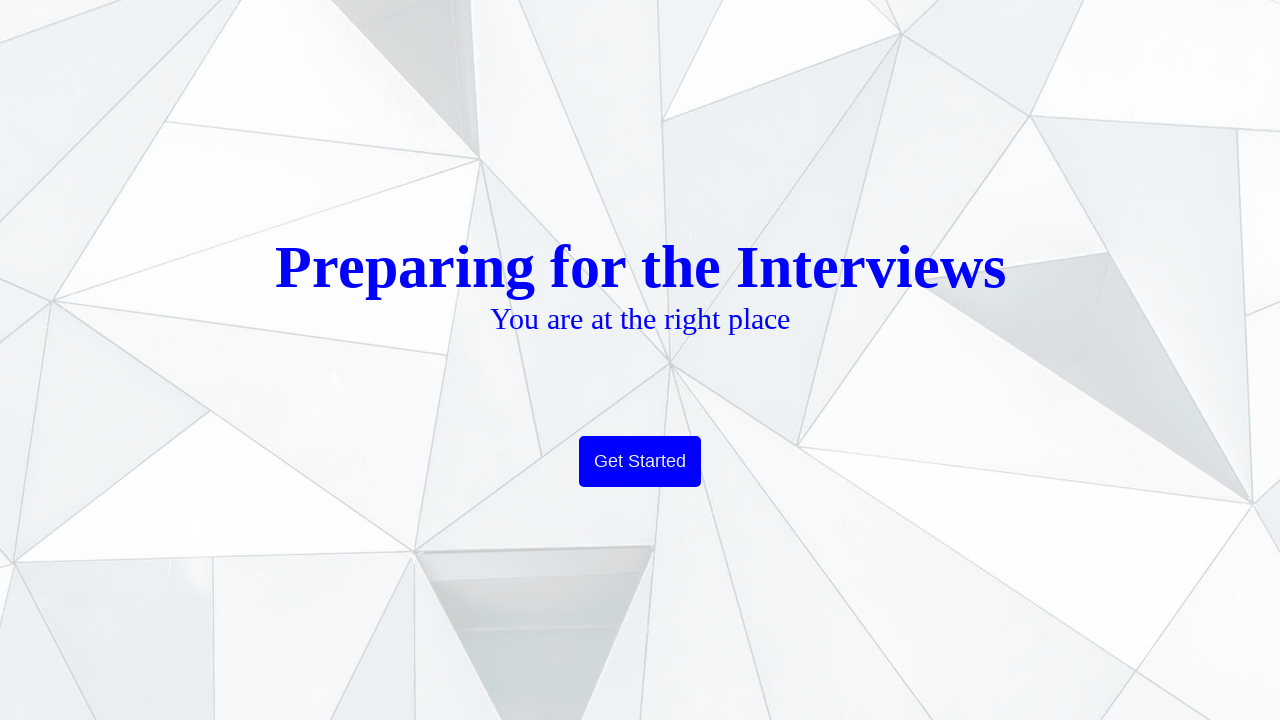

Clicked Get Started button at (640, 462) on xpath=//button[text()='Get Started']
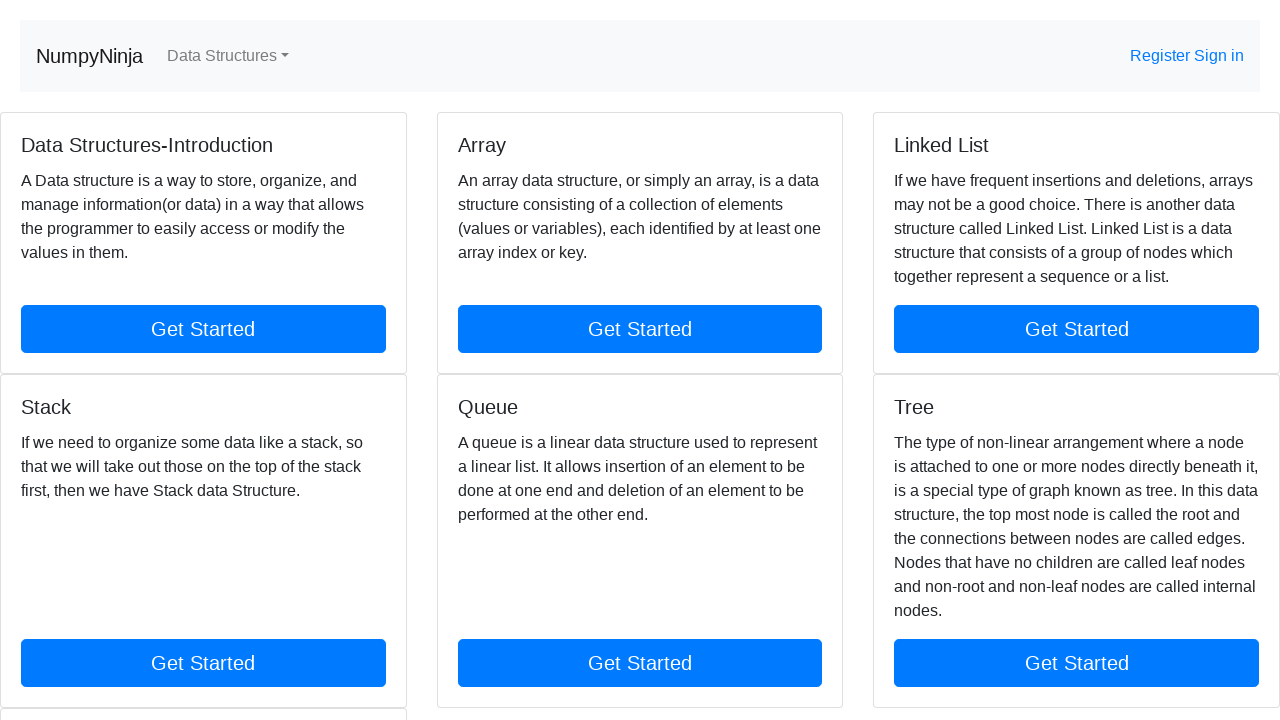

Register link is visible on Home page
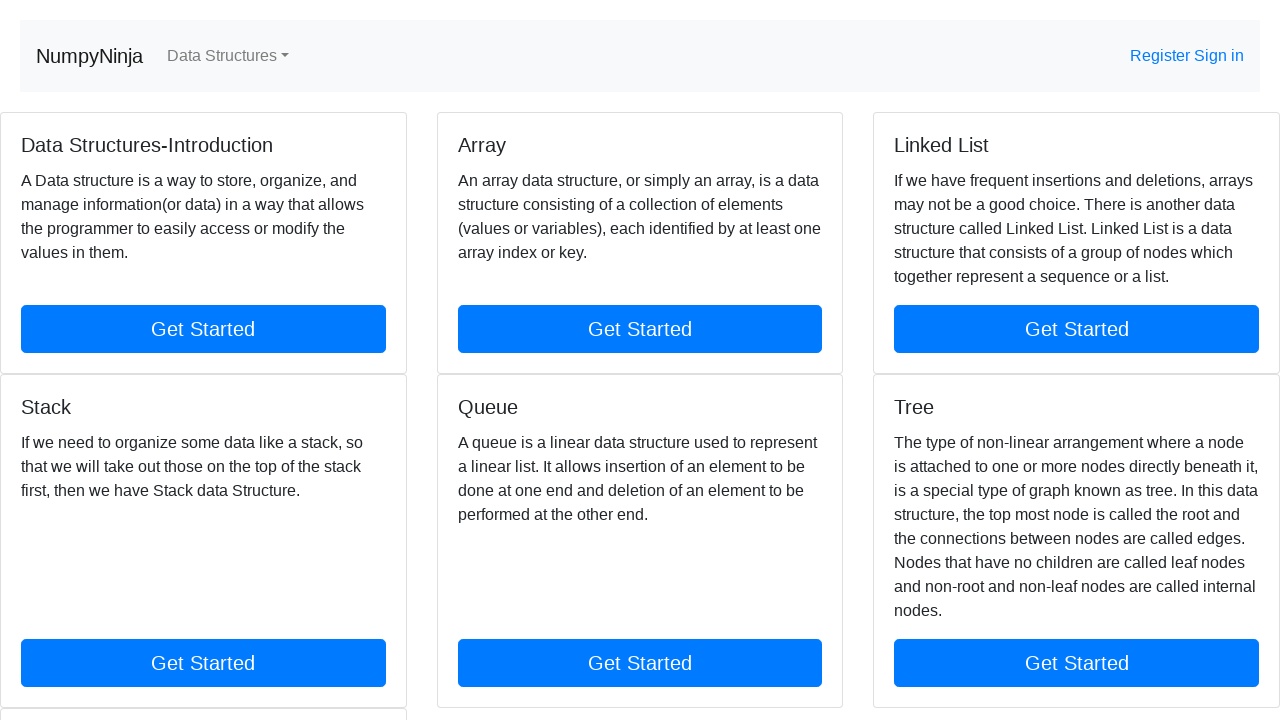

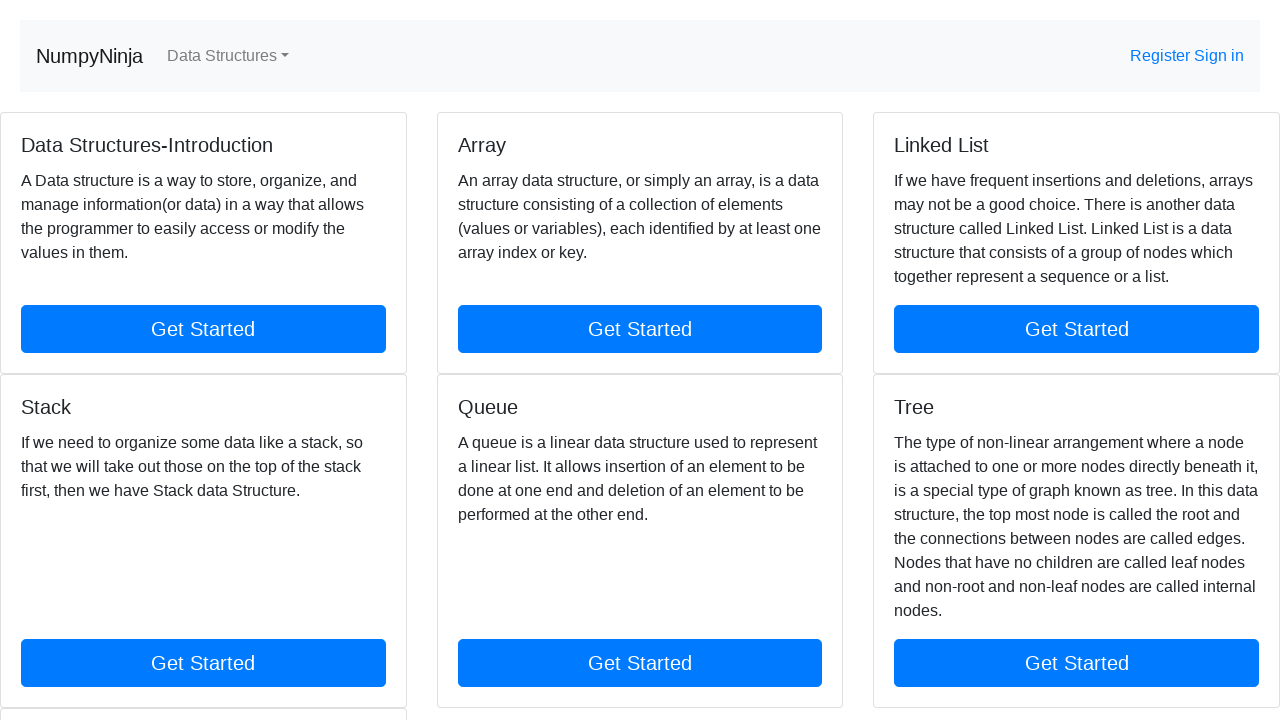